Tests JavaScript alert and confirm dialog interactions by entering a name, triggering an alert and accepting it, then triggering a confirm dialog and dismissing it.

Starting URL: https://rahulshettyacademy.com/AutomationPractice/

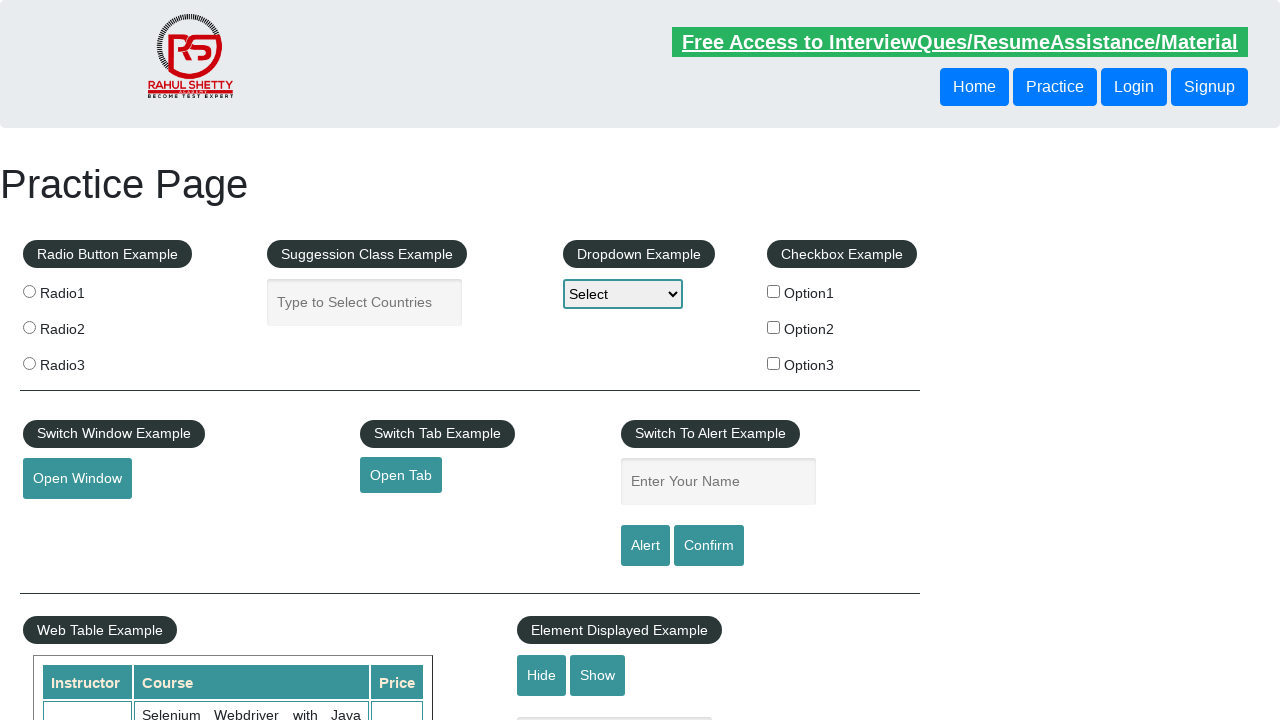

Filled name input field with 'Marcks' on #name
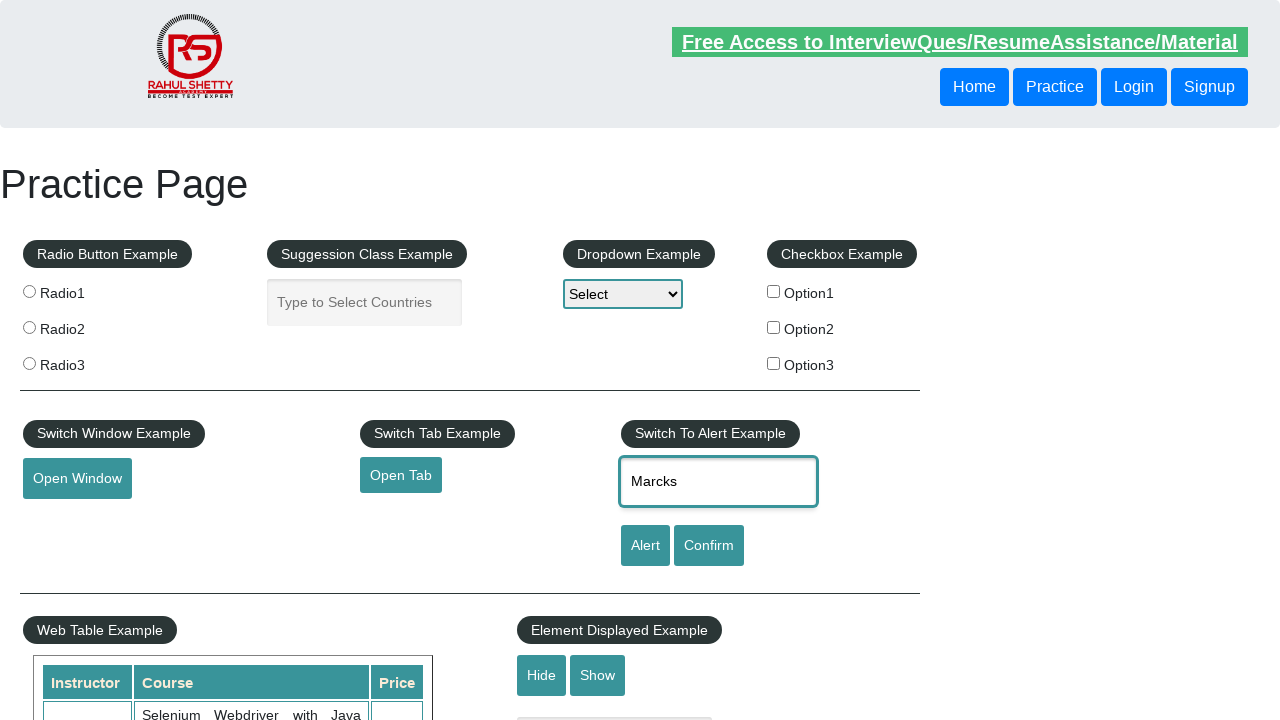

Set up dialog handler to accept alert
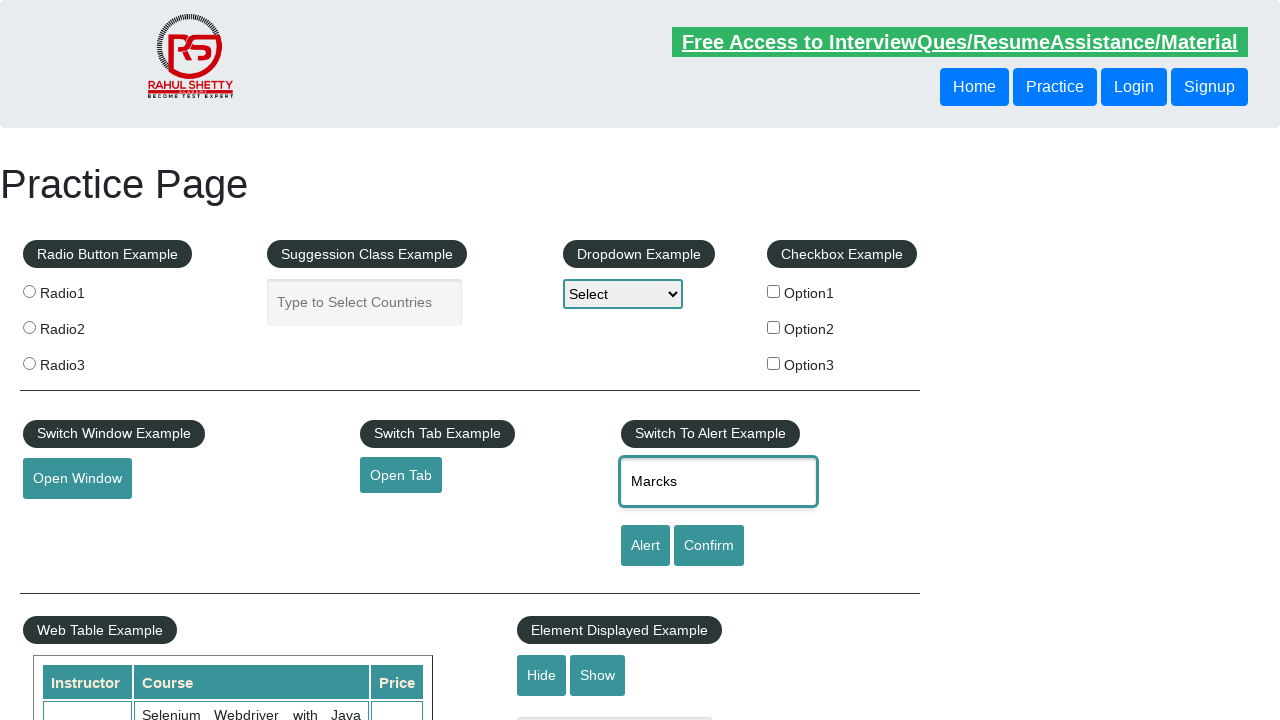

Clicked alert button to trigger JavaScript alert at (645, 546) on #alertbtn
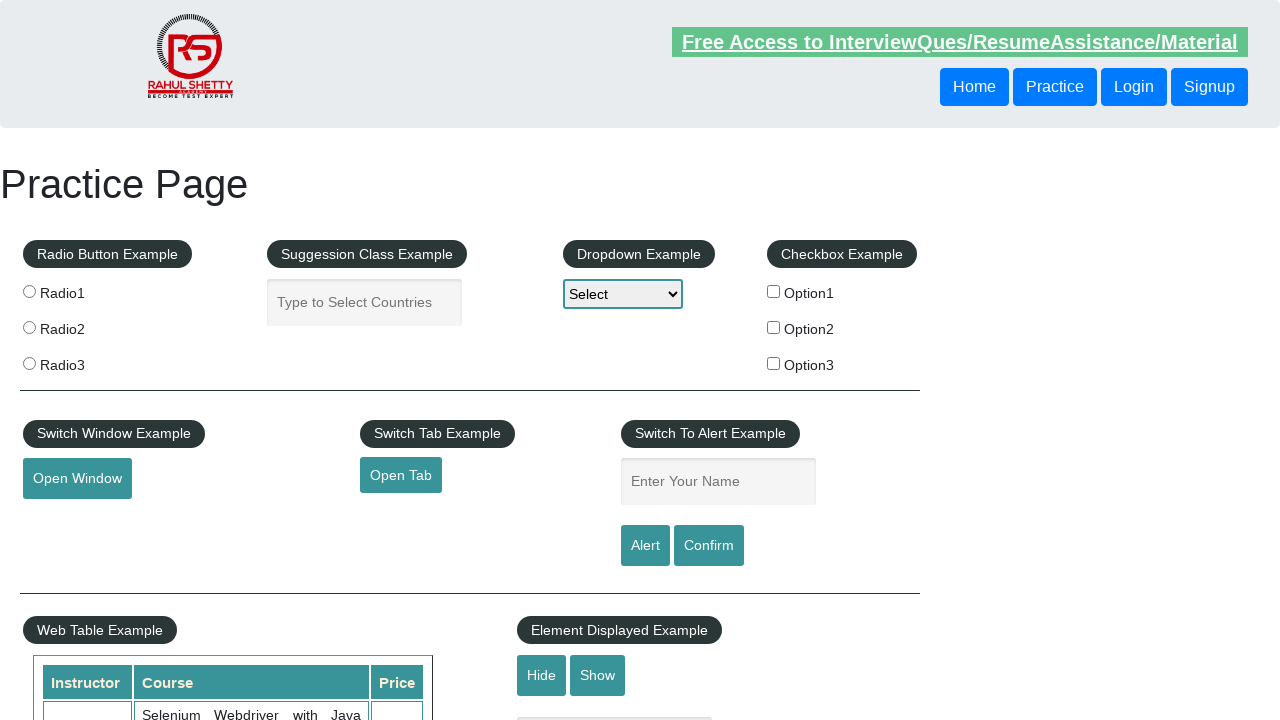

Set up dialog handler to dismiss confirm dialog
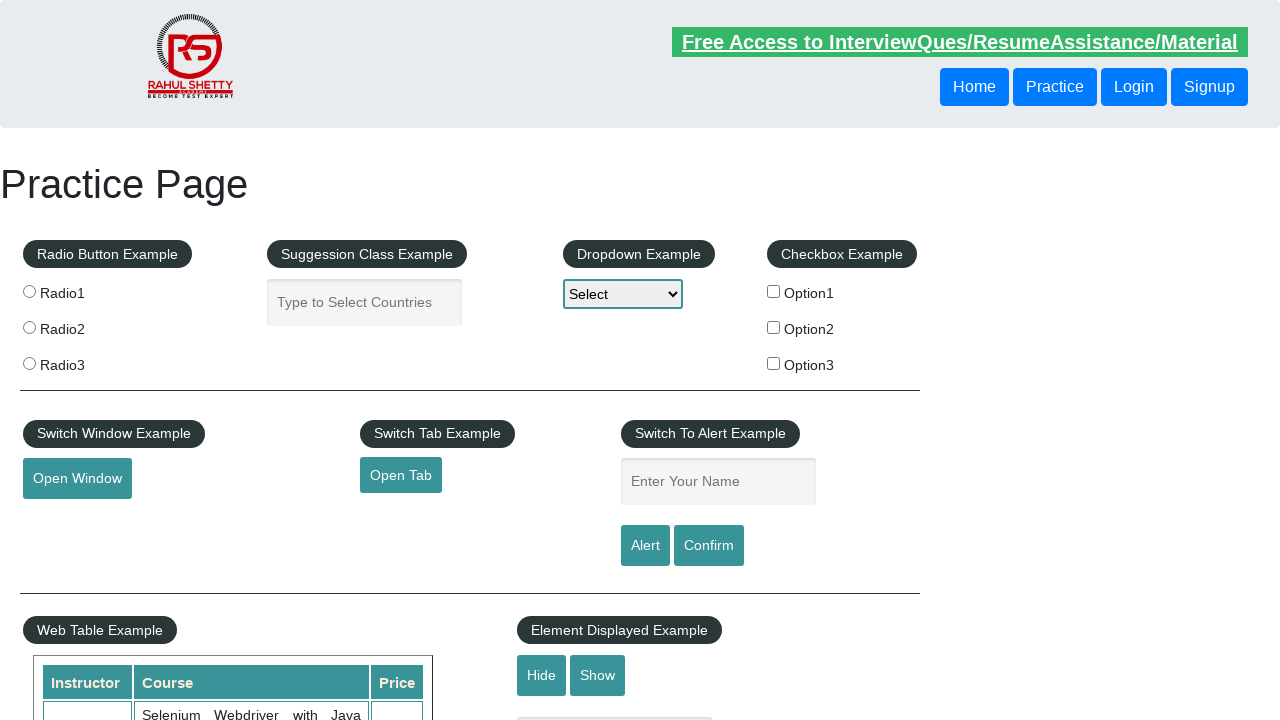

Clicked confirm button to trigger confirm dialog at (709, 546) on input#confirmbtn
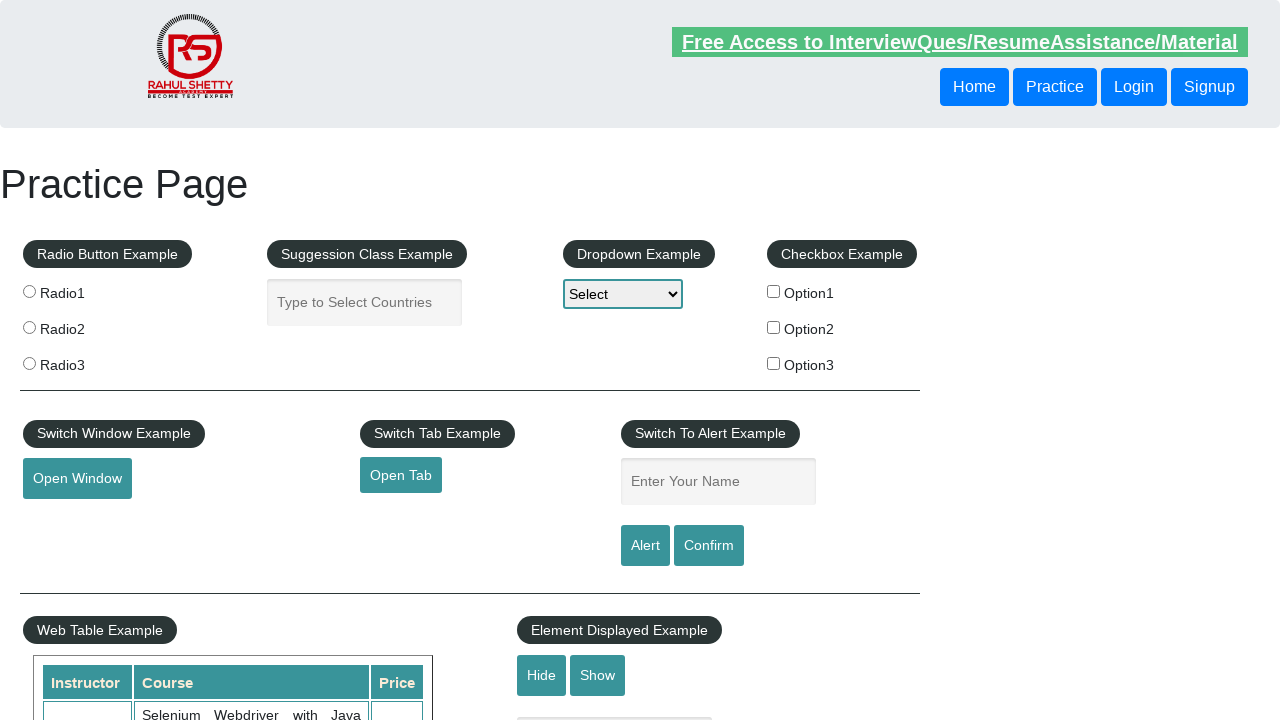

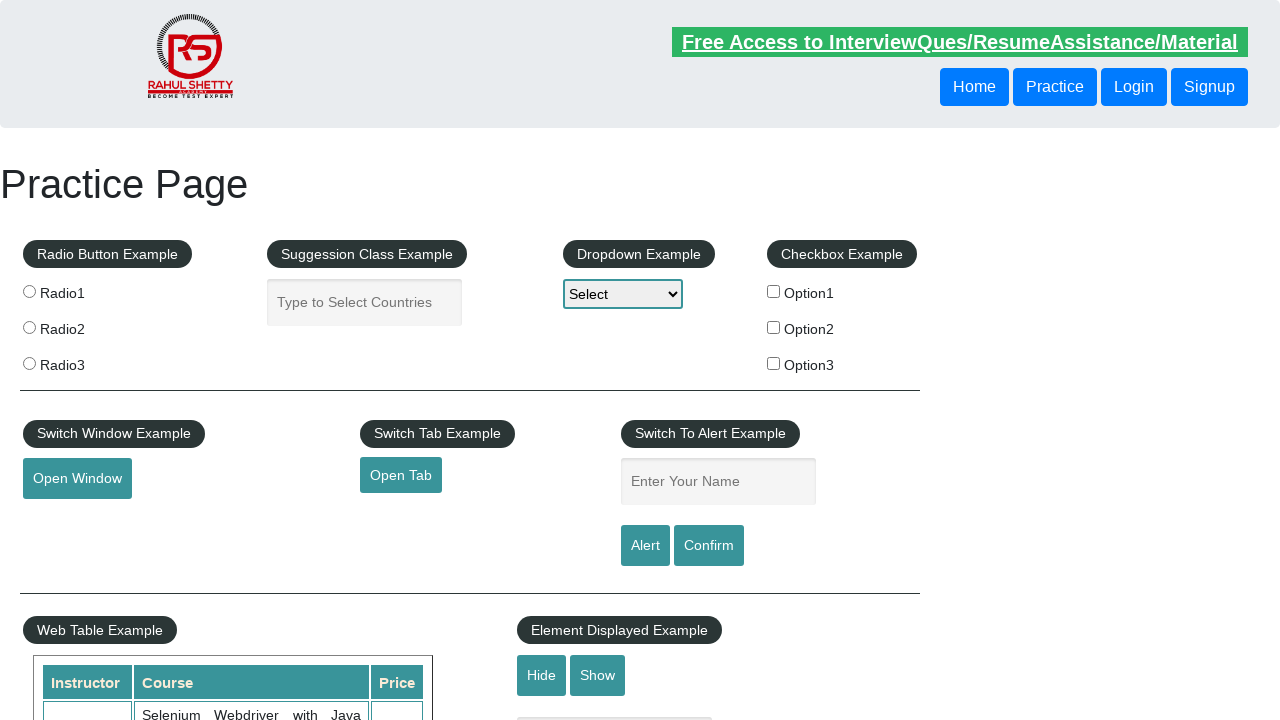